Tests drag and drop by moving an element by a specific pixel offset (160px horizontal, 30px vertical)

Starting URL: https://jqueryui.com/droppable/

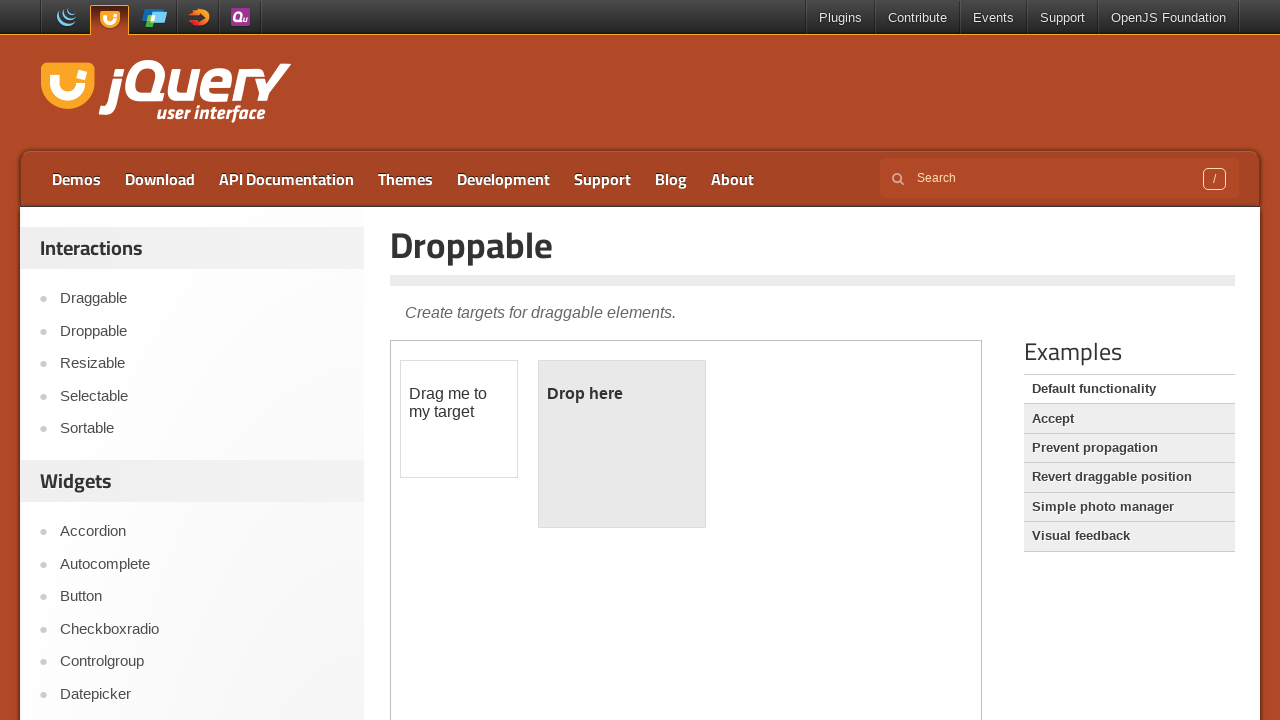

Located the iframe containing draggable elements
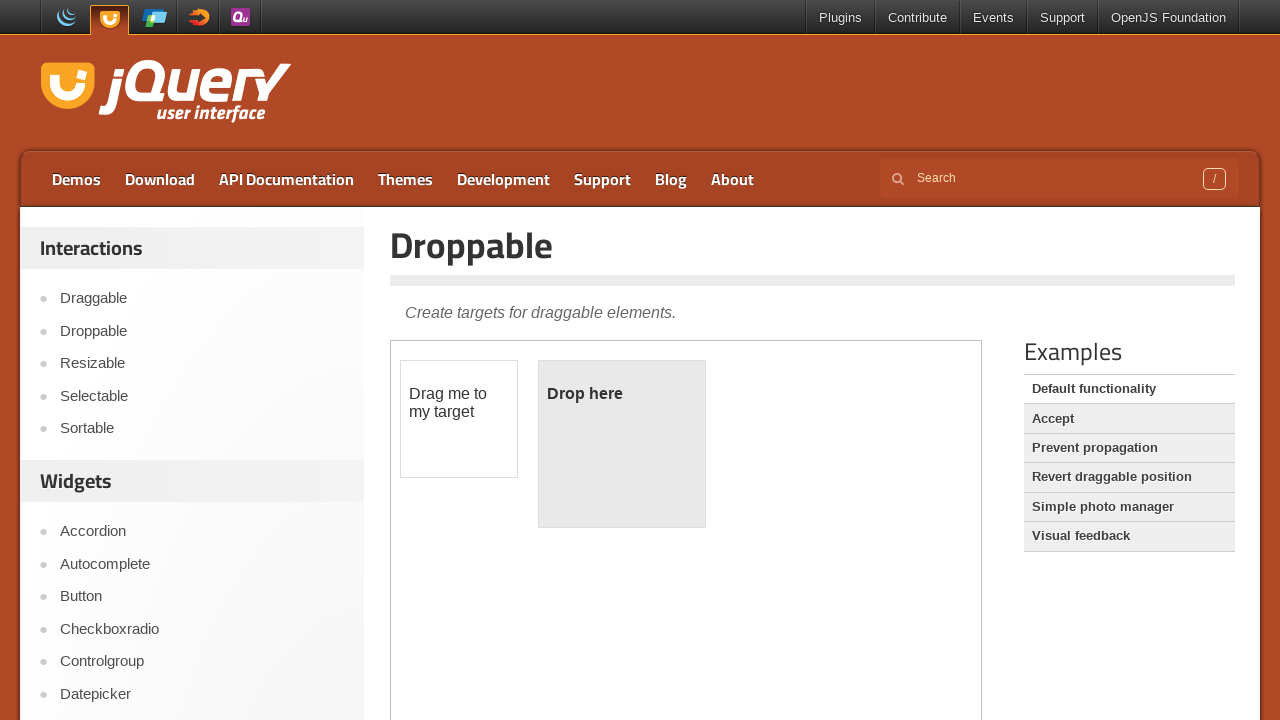

Located the draggable element with id 'draggable'
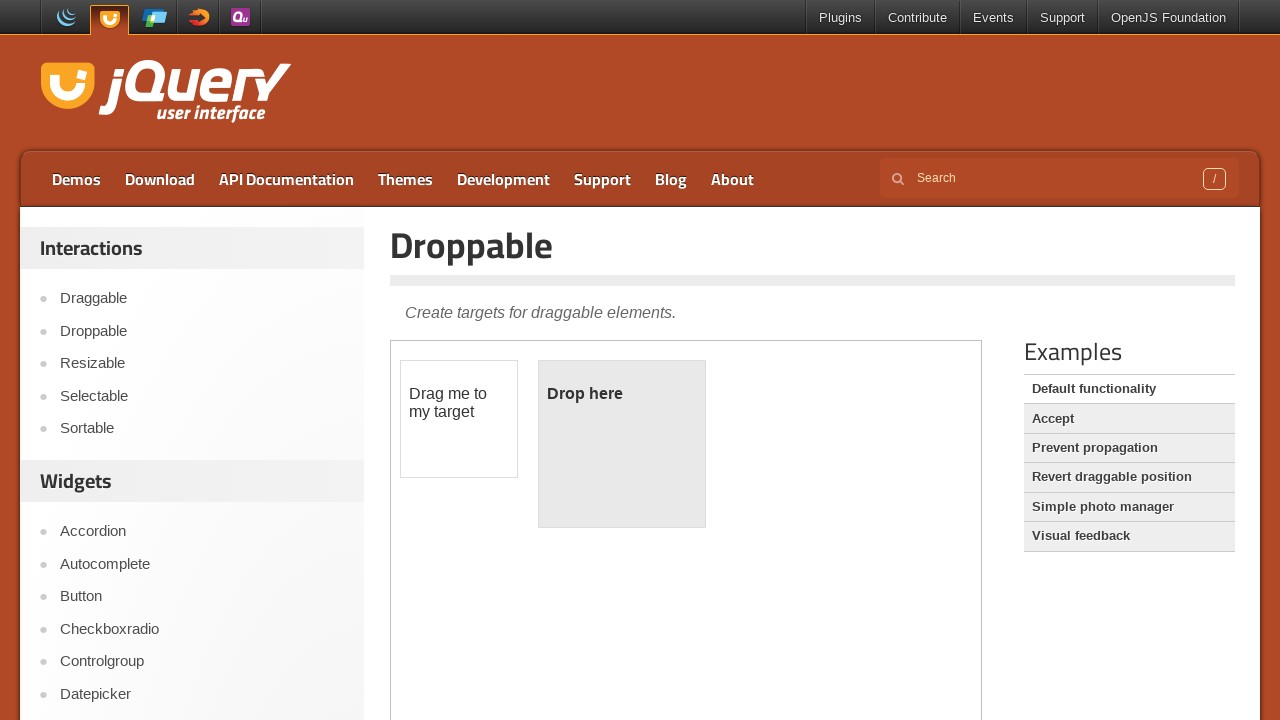

Retrieved bounding box of draggable element
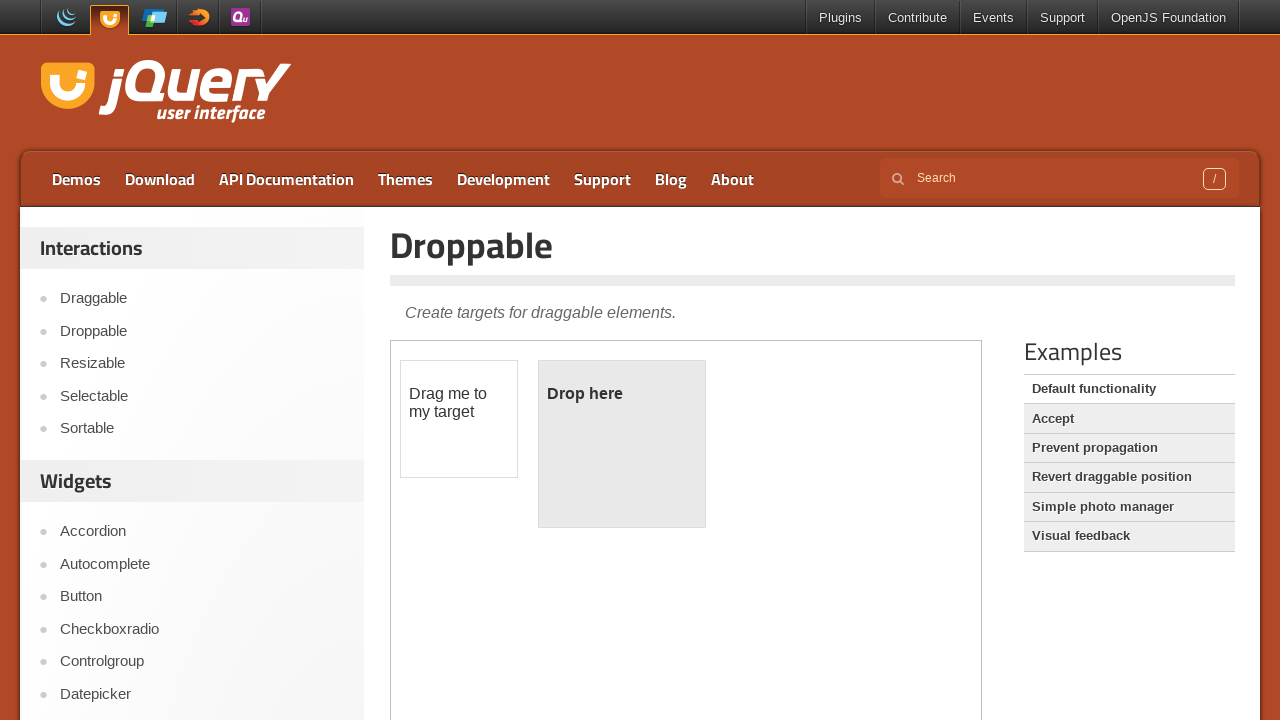

Calculated target position: offset 160px horizontal, 30px vertical
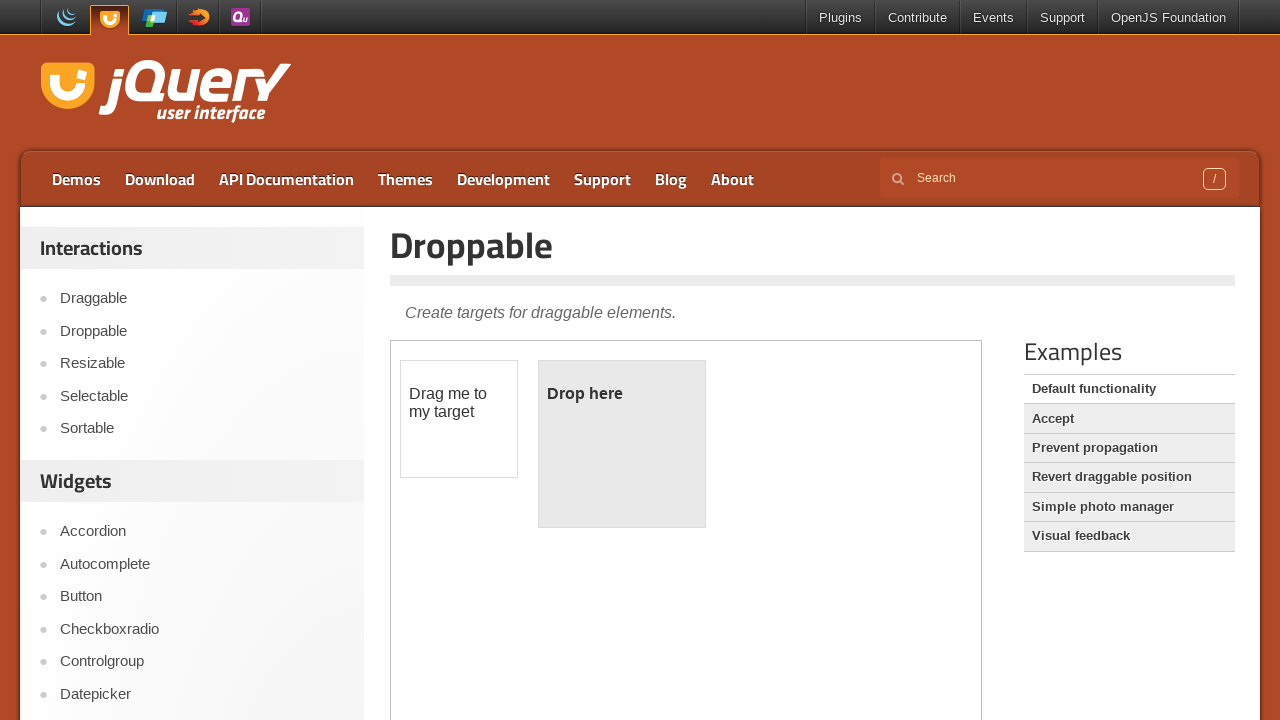

Hovered over draggable element at (459, 419) on iframe >> nth=0 >> internal:control=enter-frame >> #draggable
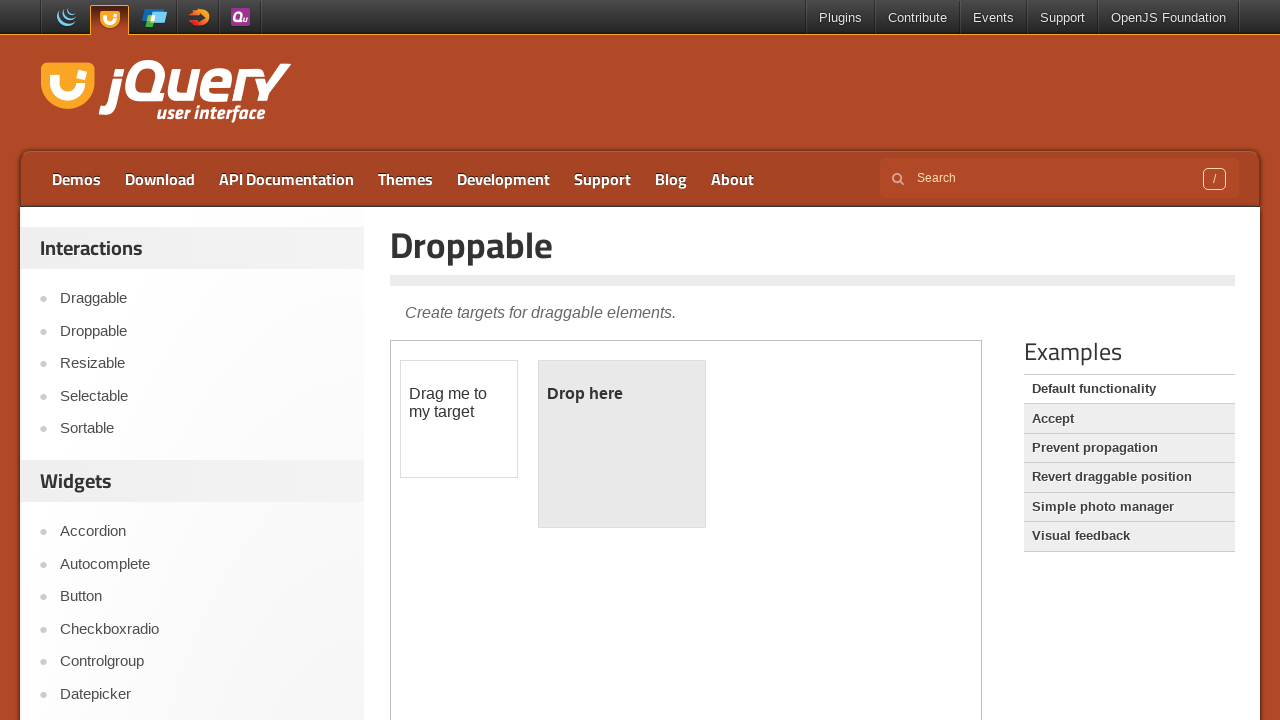

Pressed mouse button down on draggable element at (459, 419)
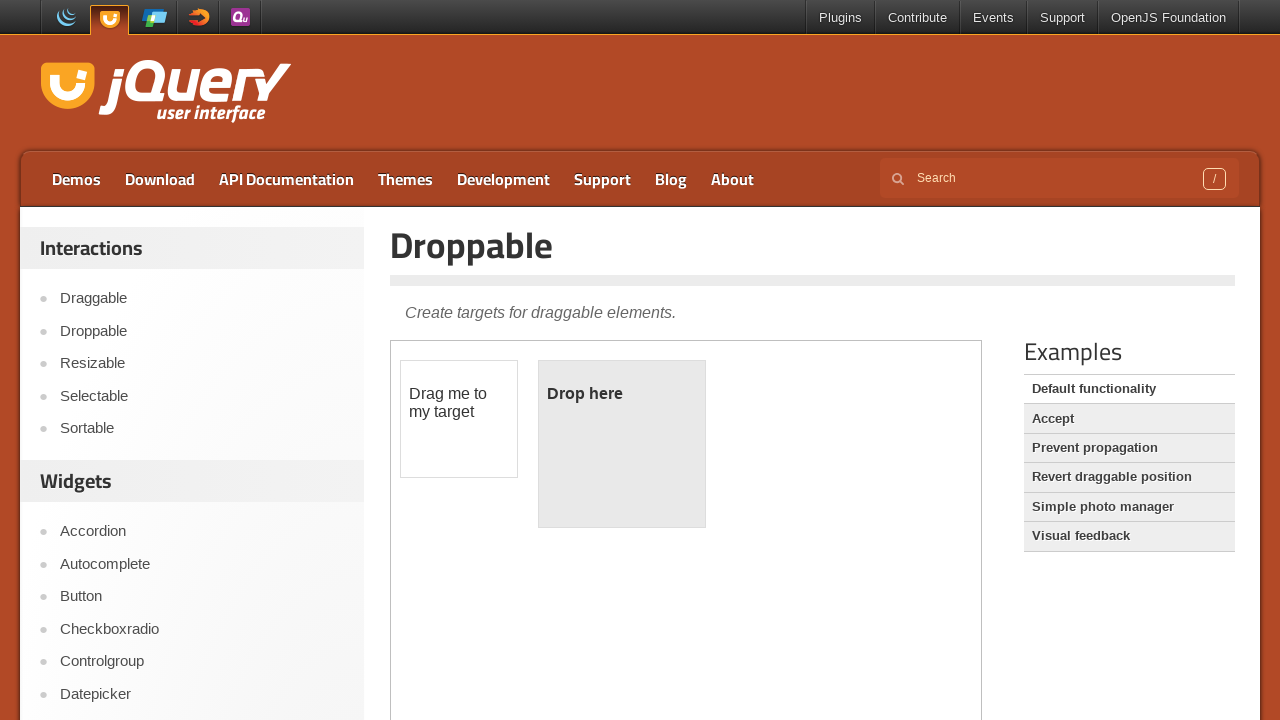

Moved mouse to target position (160px right, 30px down) at (619, 449)
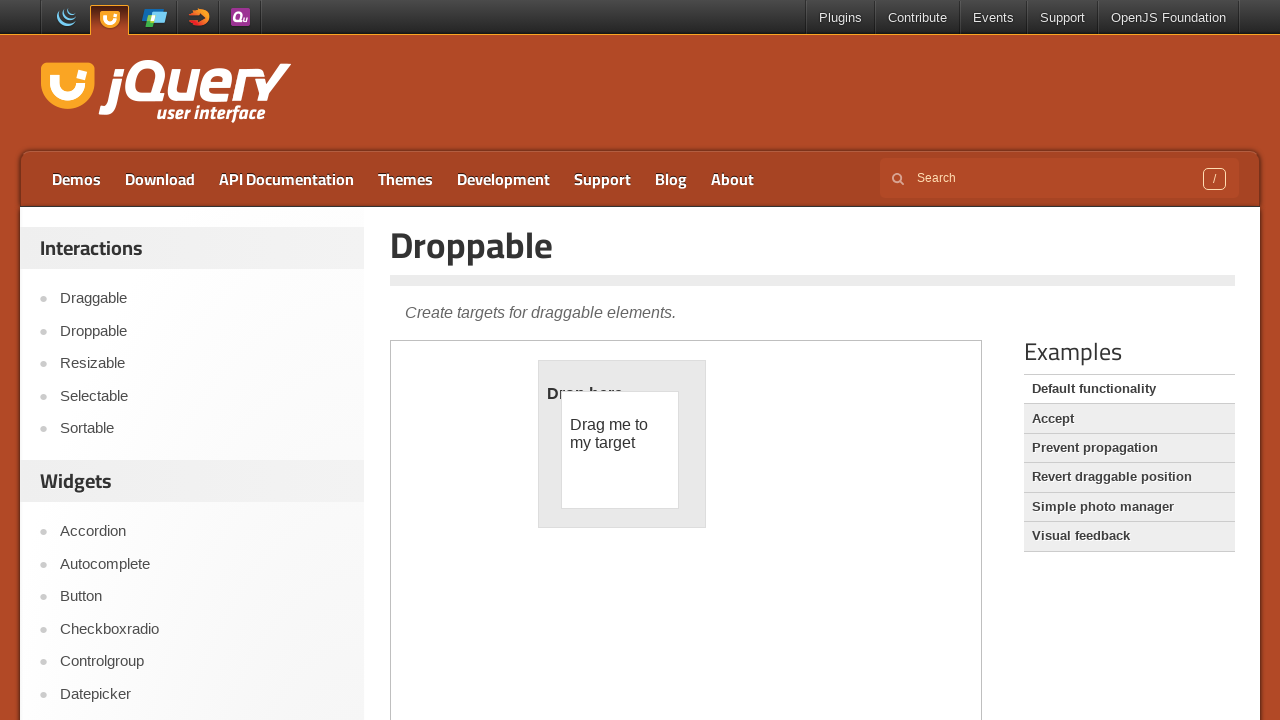

Released mouse button, completing drag and drop operation at (619, 449)
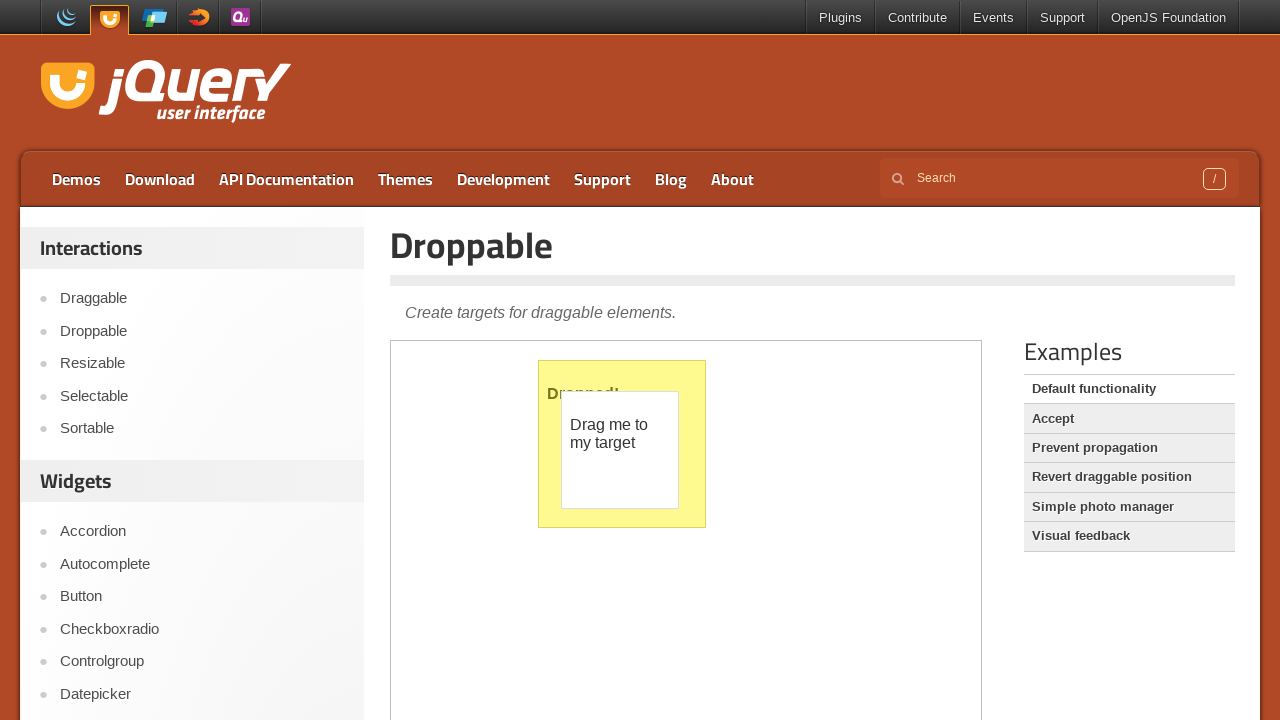

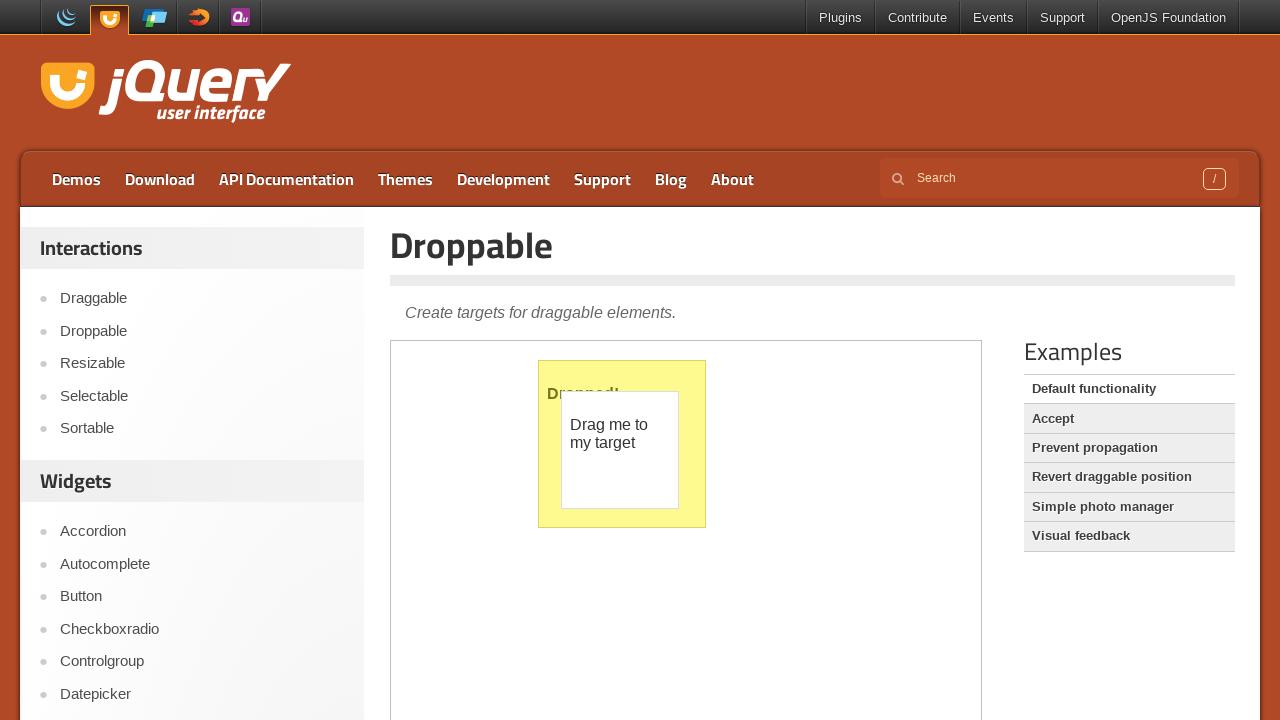